Navigates to Dynamic Content page and verifies that 3 profile icons appear, checking for a specific avatar image

Starting URL: http://the-internet.herokuapp.com/

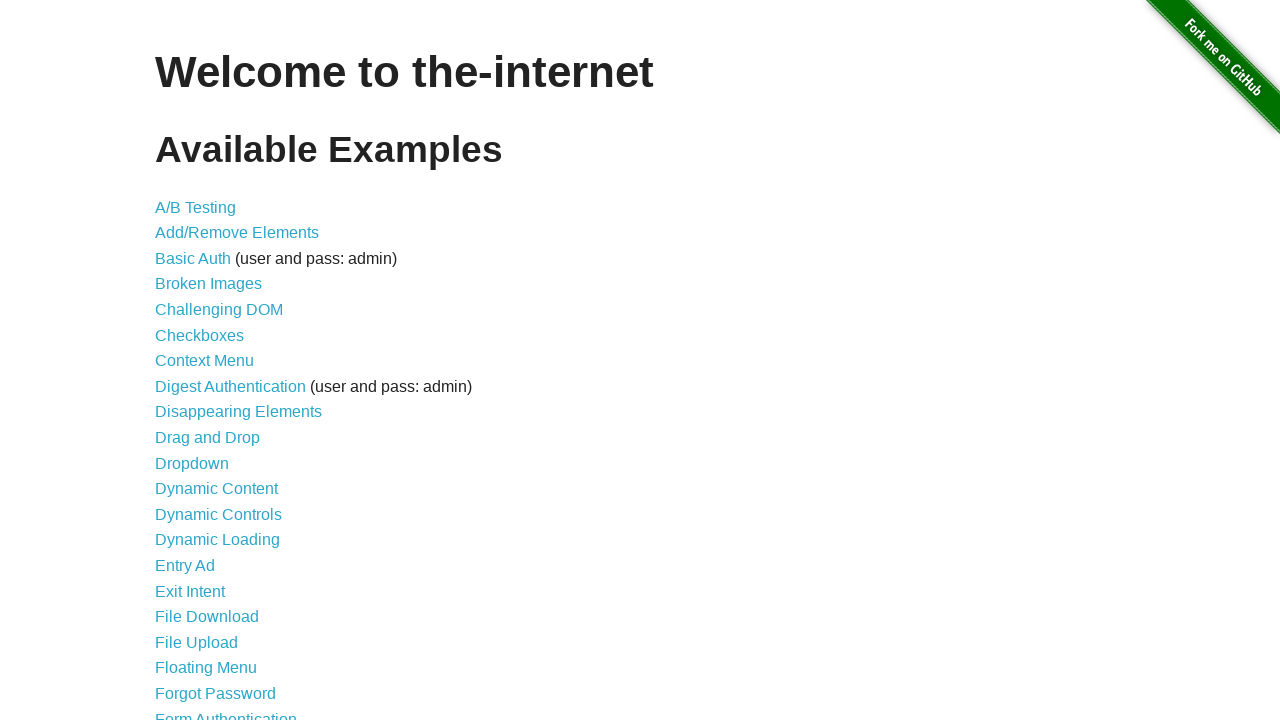

Clicked on Dynamic Content link at (216, 489) on a[href='/dynamic_content']
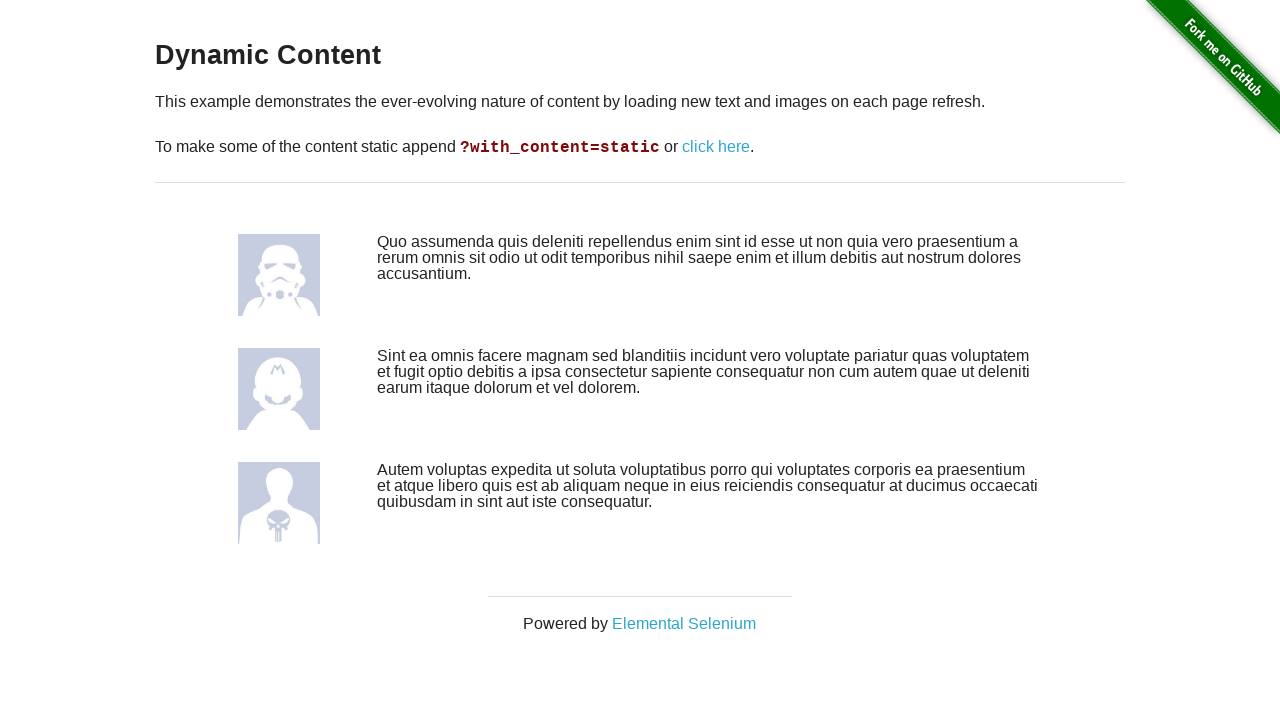

Waited for dynamic content to load
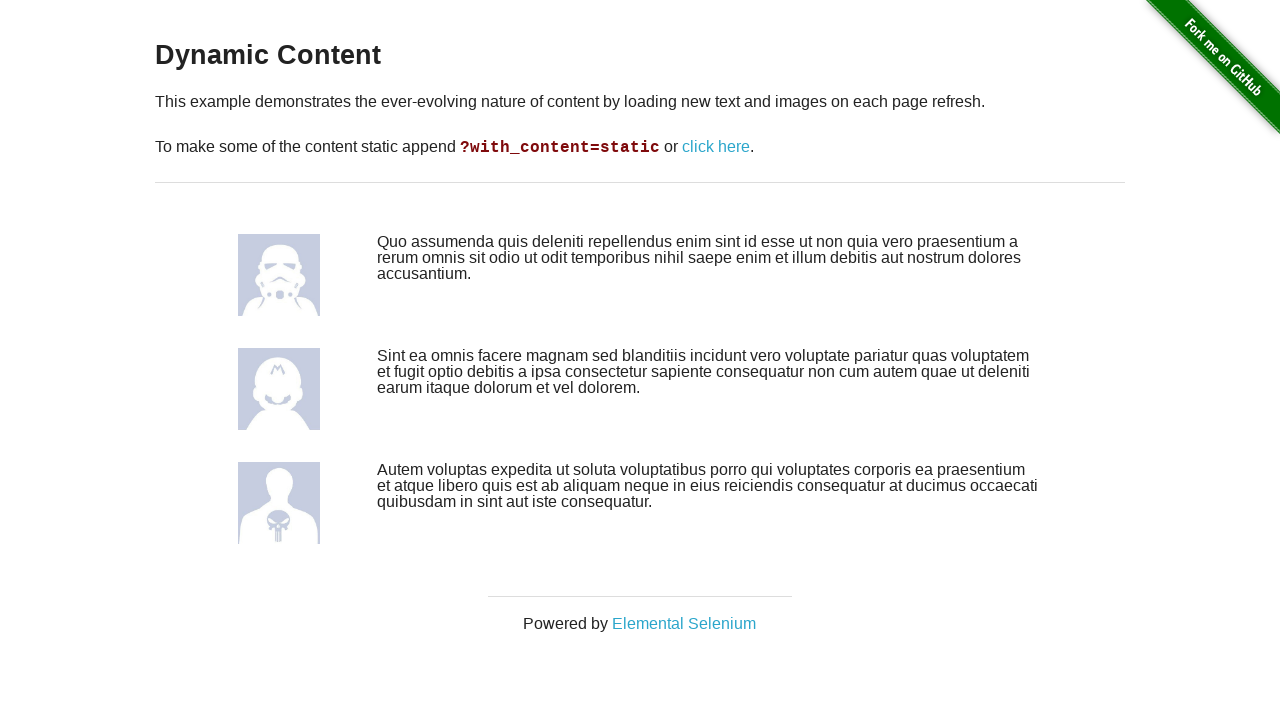

Located all profile icon images
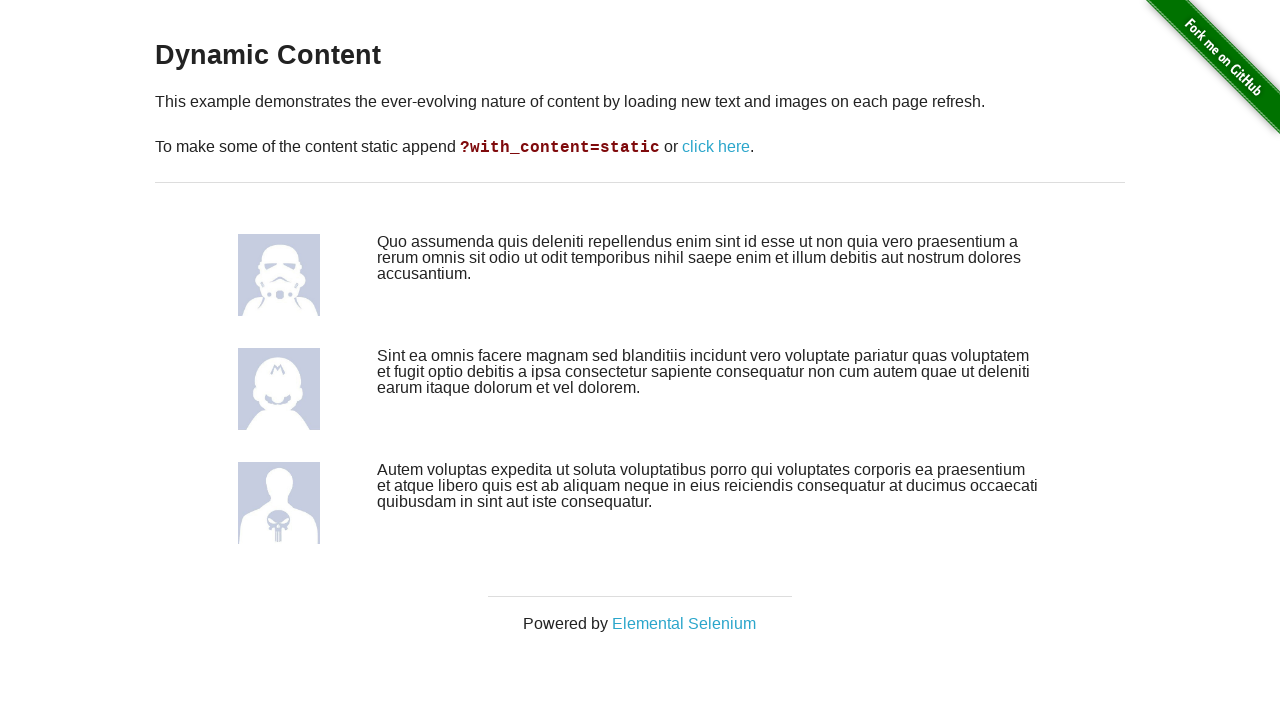

Verified that 3 profile icons appear on the page
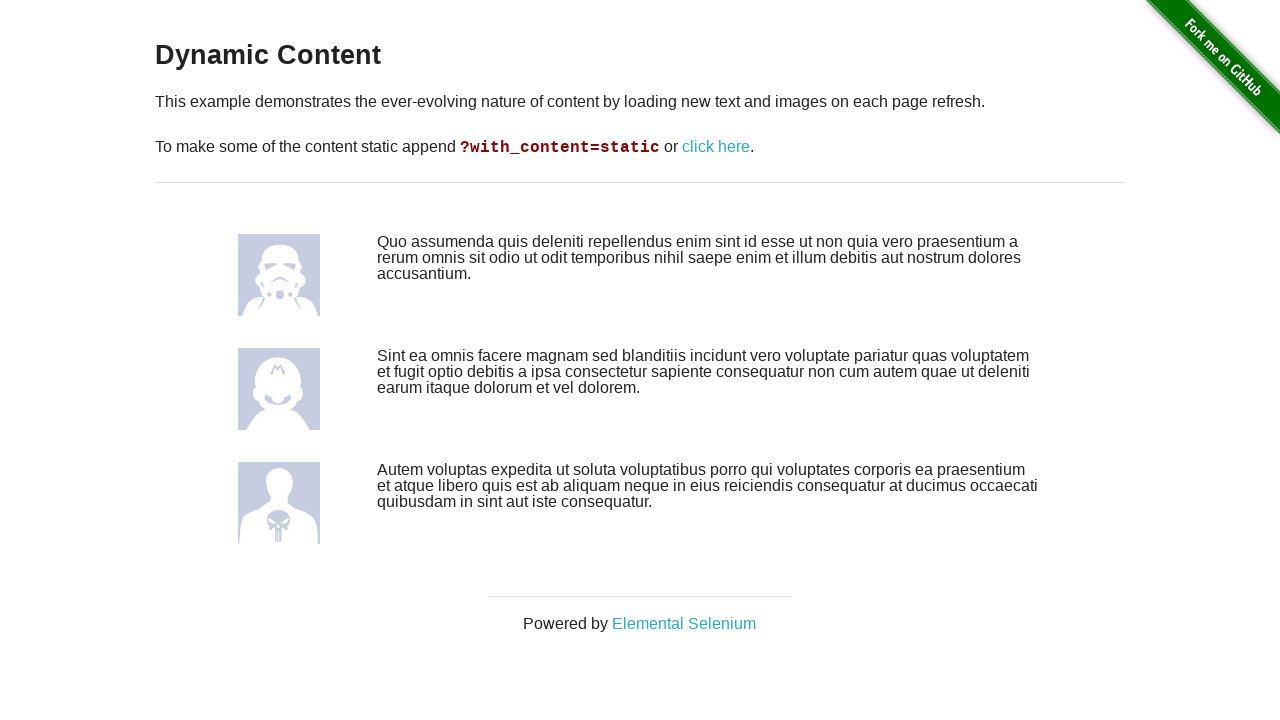

Located specific avatar image element
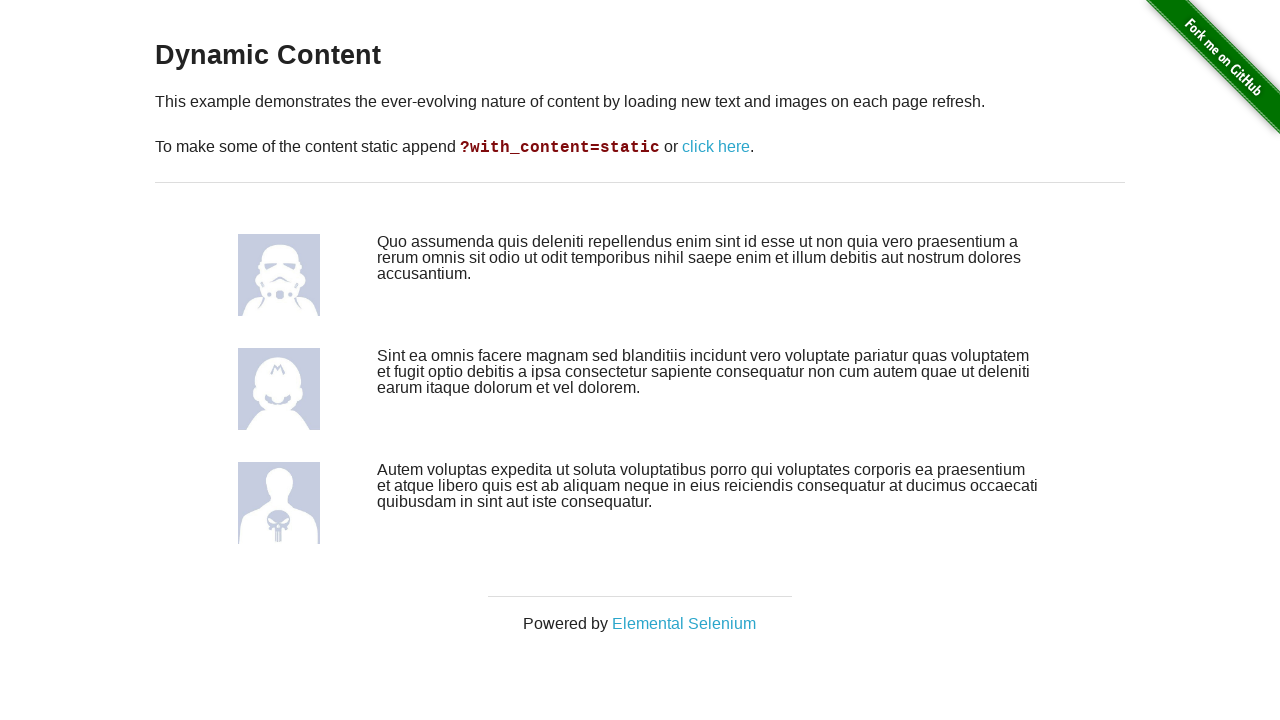

Verified that specific avatar image is present
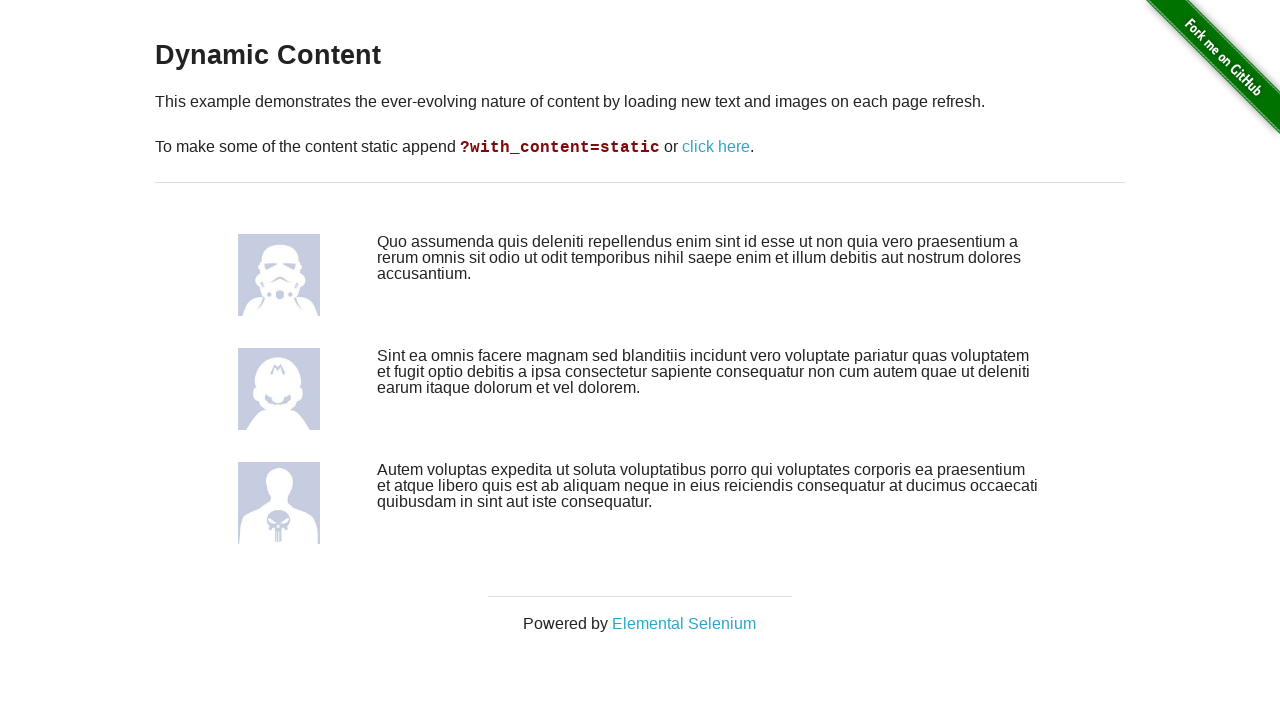

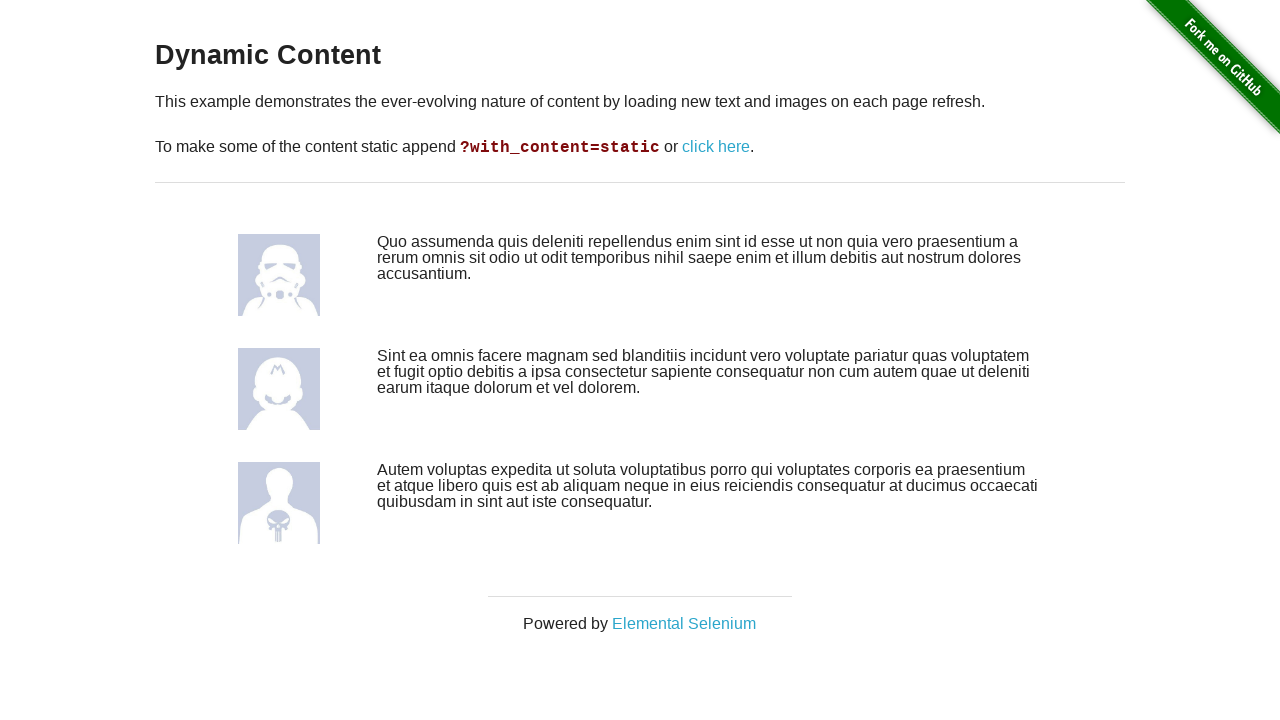